Navigates to Python.org, clicks the About link, and performs a search in the search field

Starting URL: https://www.python.org

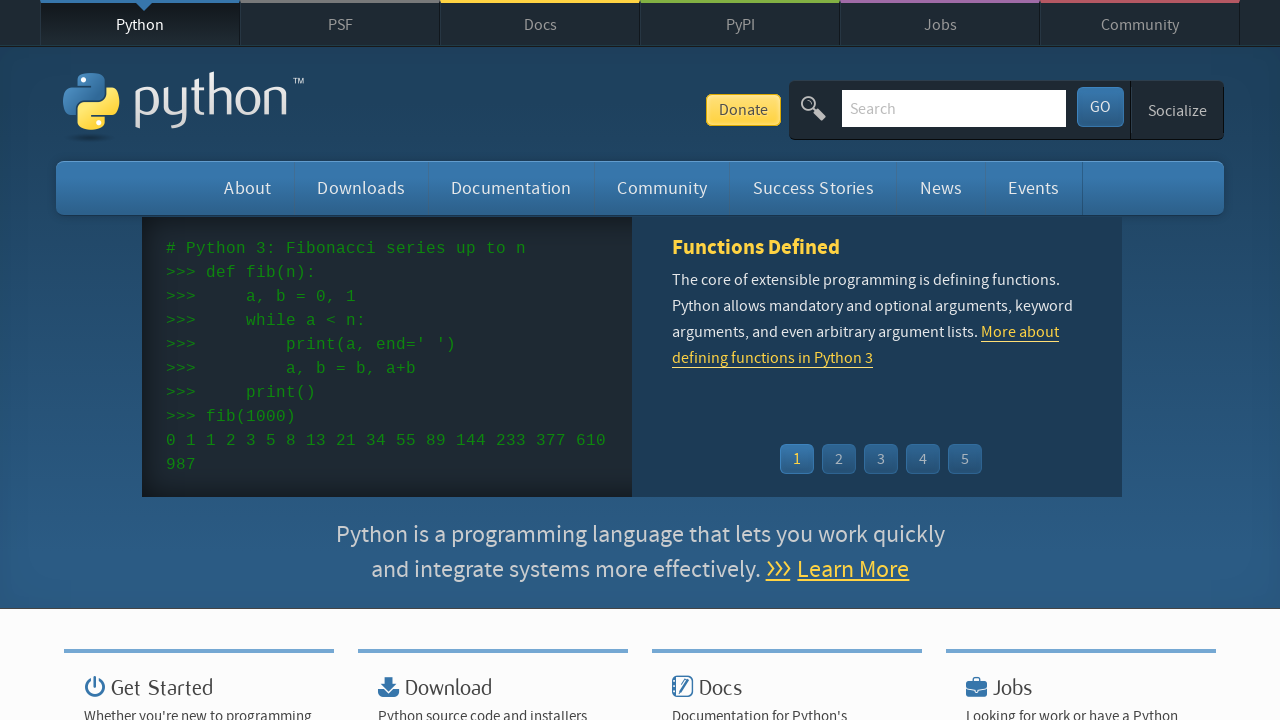

Navigated to Python.org homepage
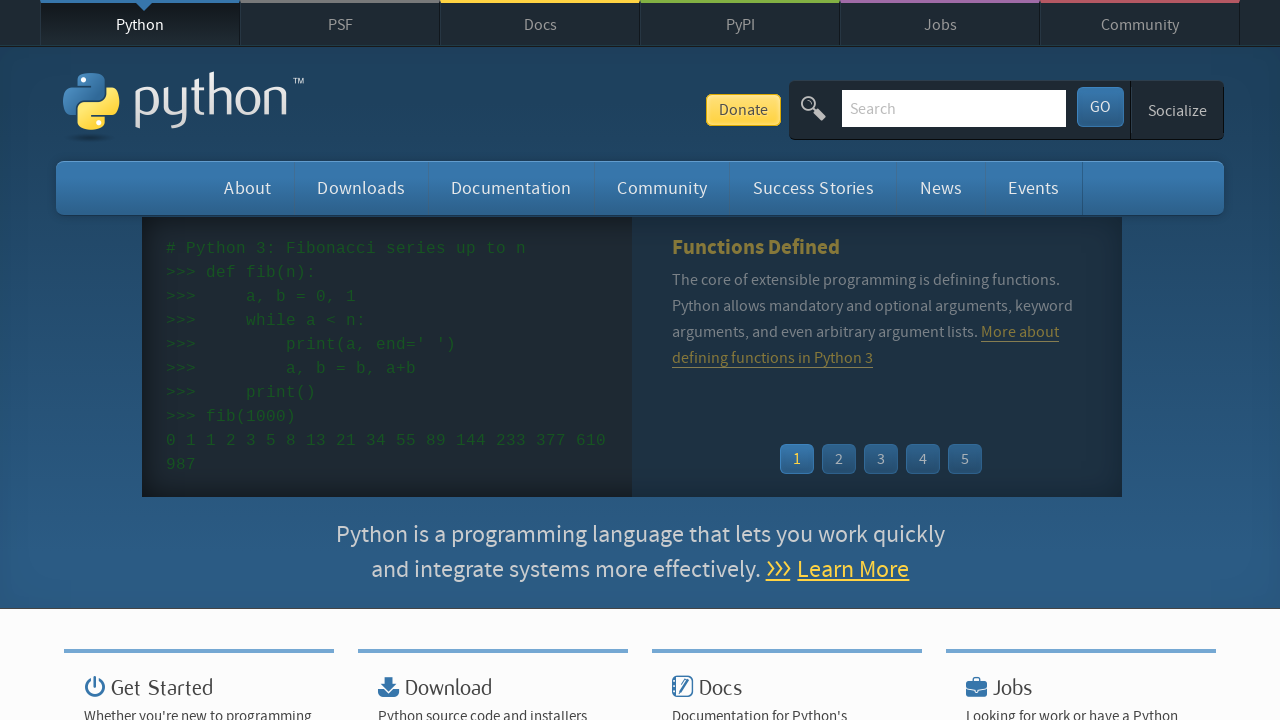

Clicked the About link at (248, 188) on text=About
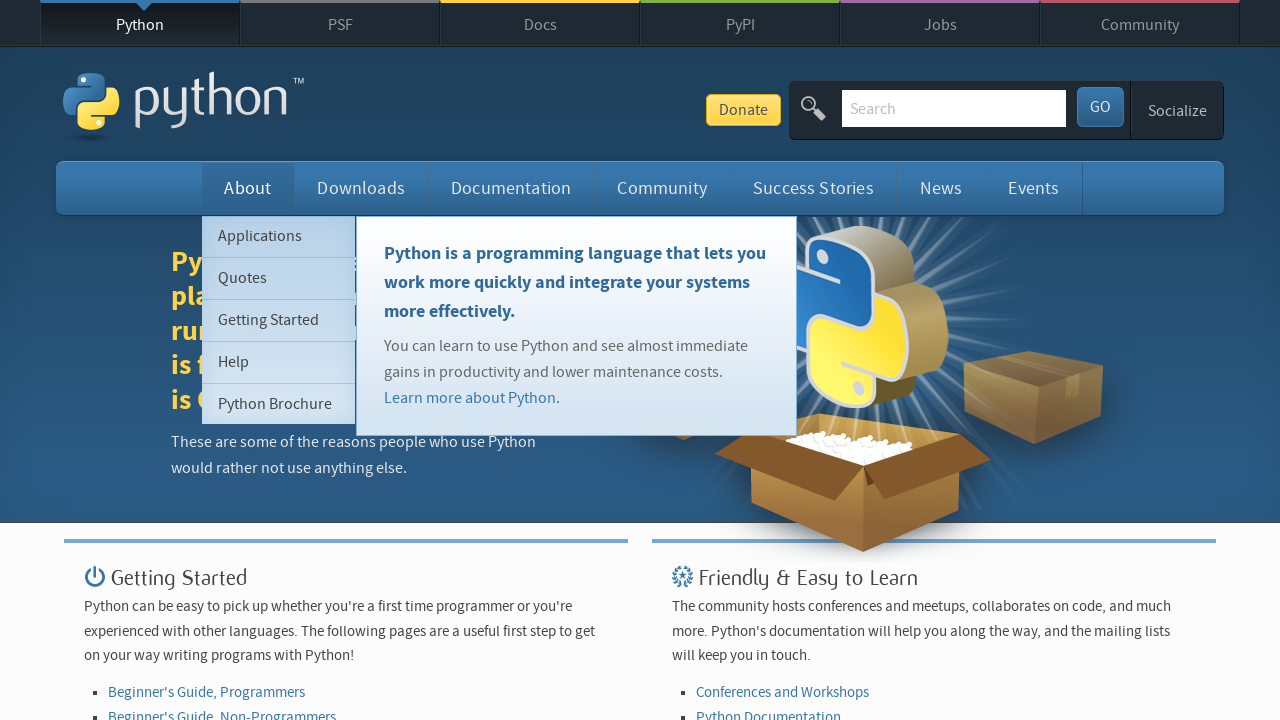

About page loaded successfully
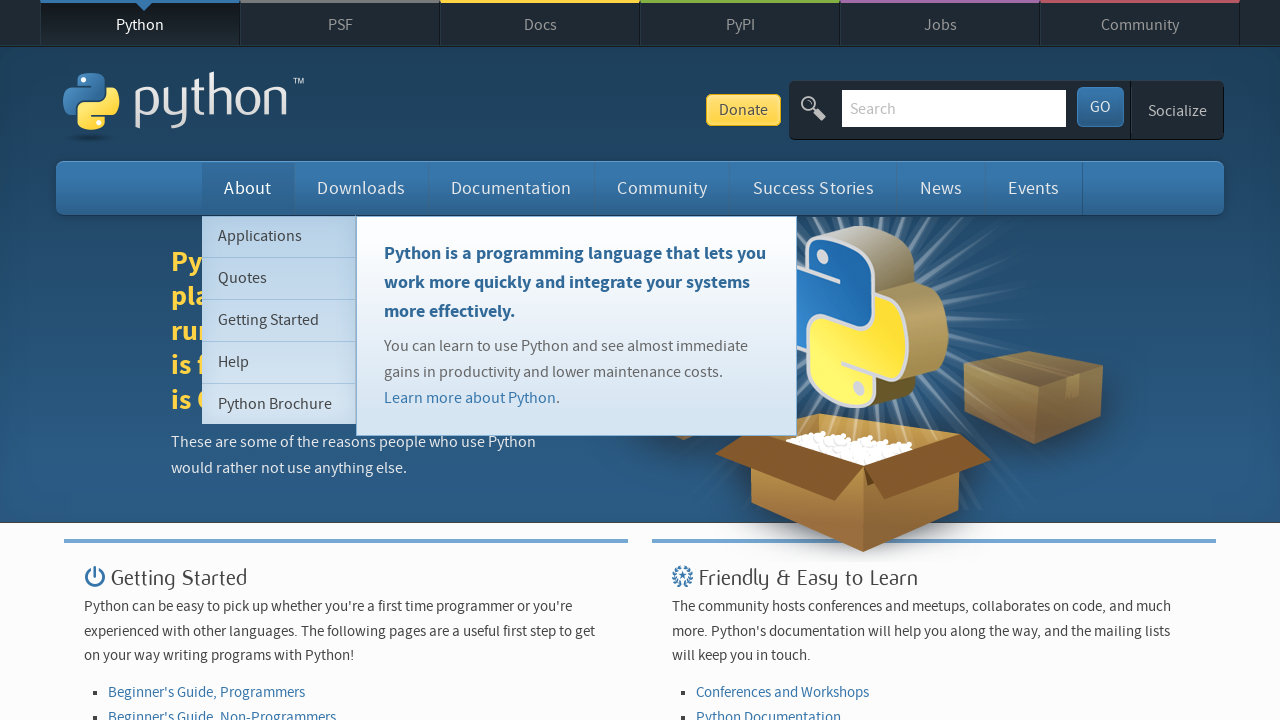

Clicked on the search field at (954, 108) on #id-search-field
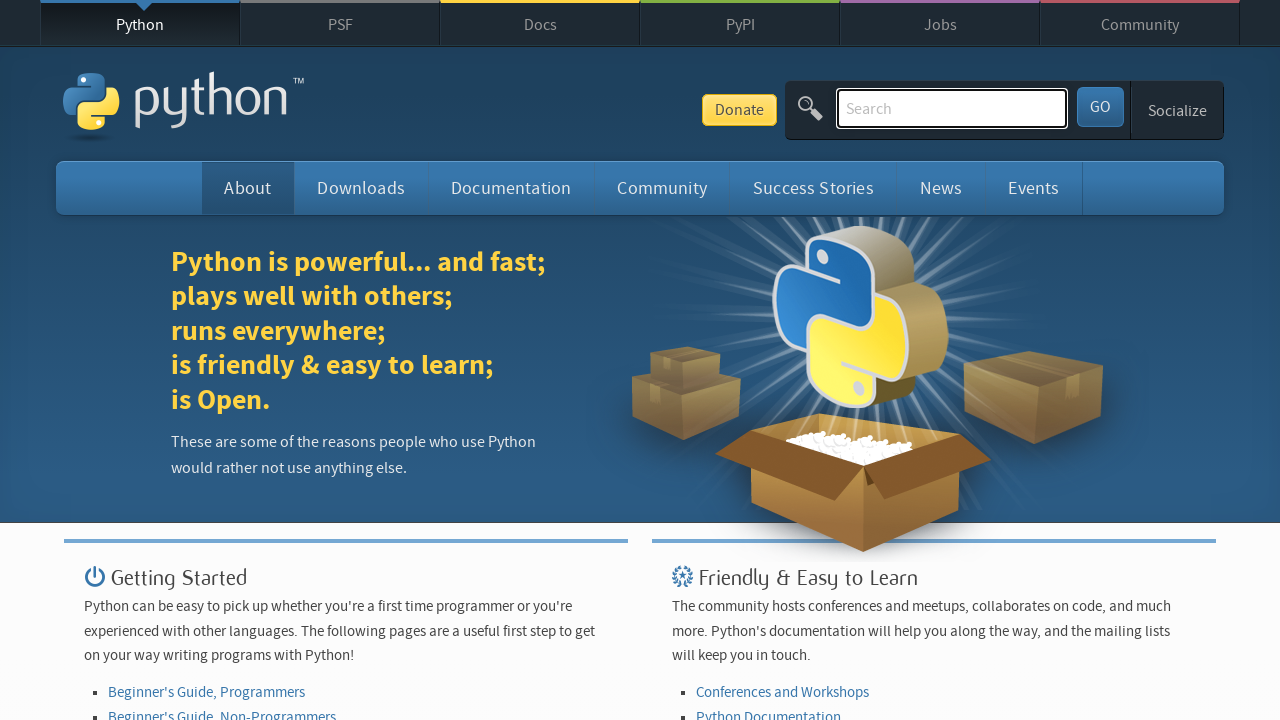

Filled search field with 'python tutorials' on #id-search-field
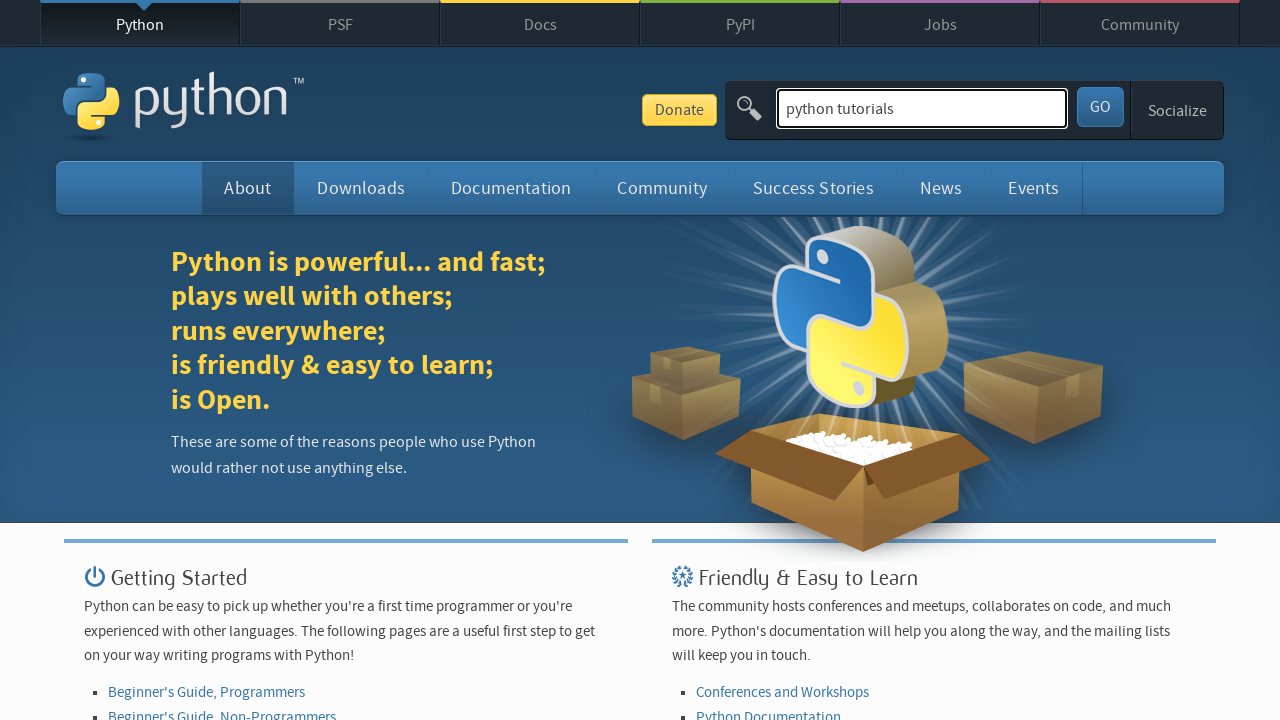

Pressed Enter to submit the search on #id-search-field
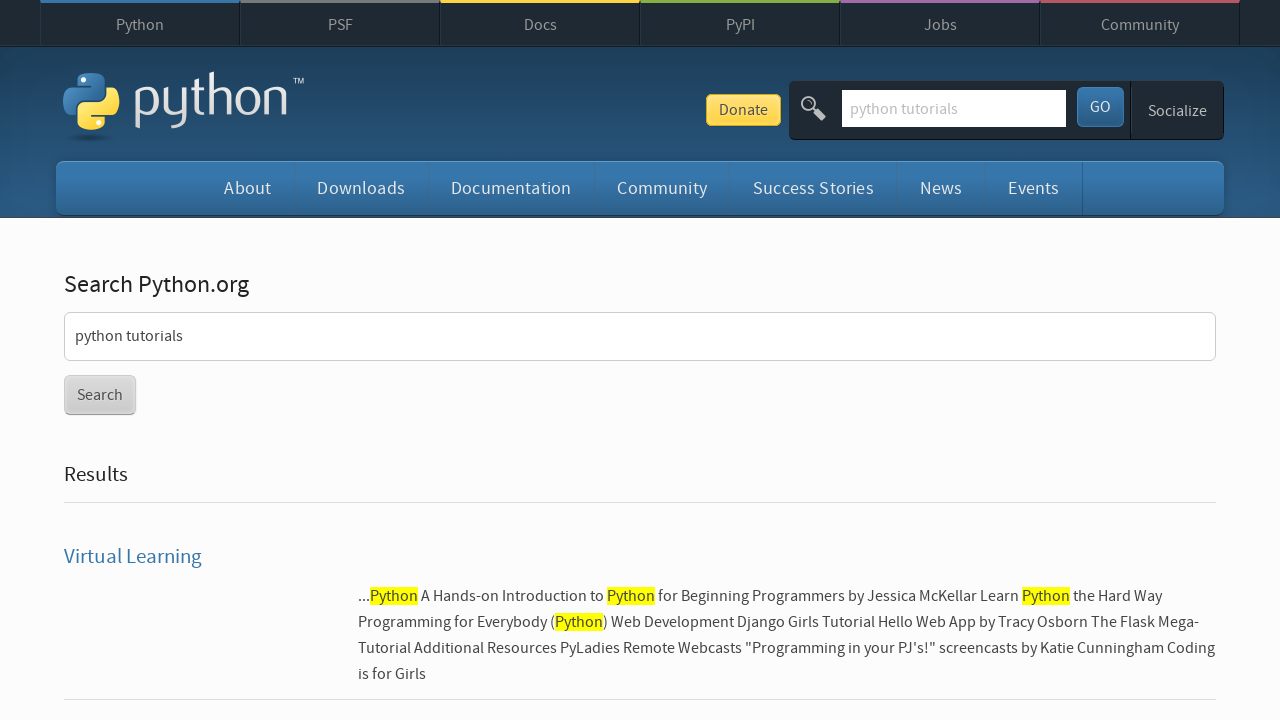

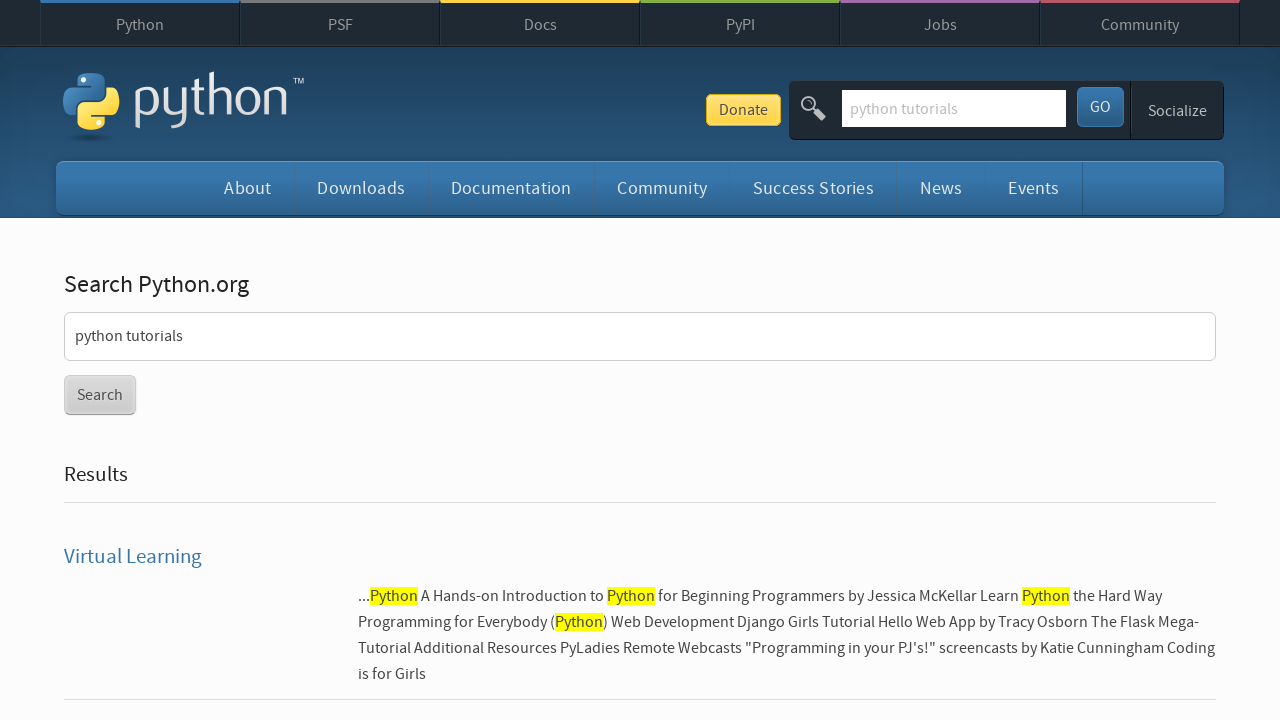